Tests status codes page by navigating to it and clicking on the 404 status code link

Starting URL: https://the-internet.herokuapp.com/

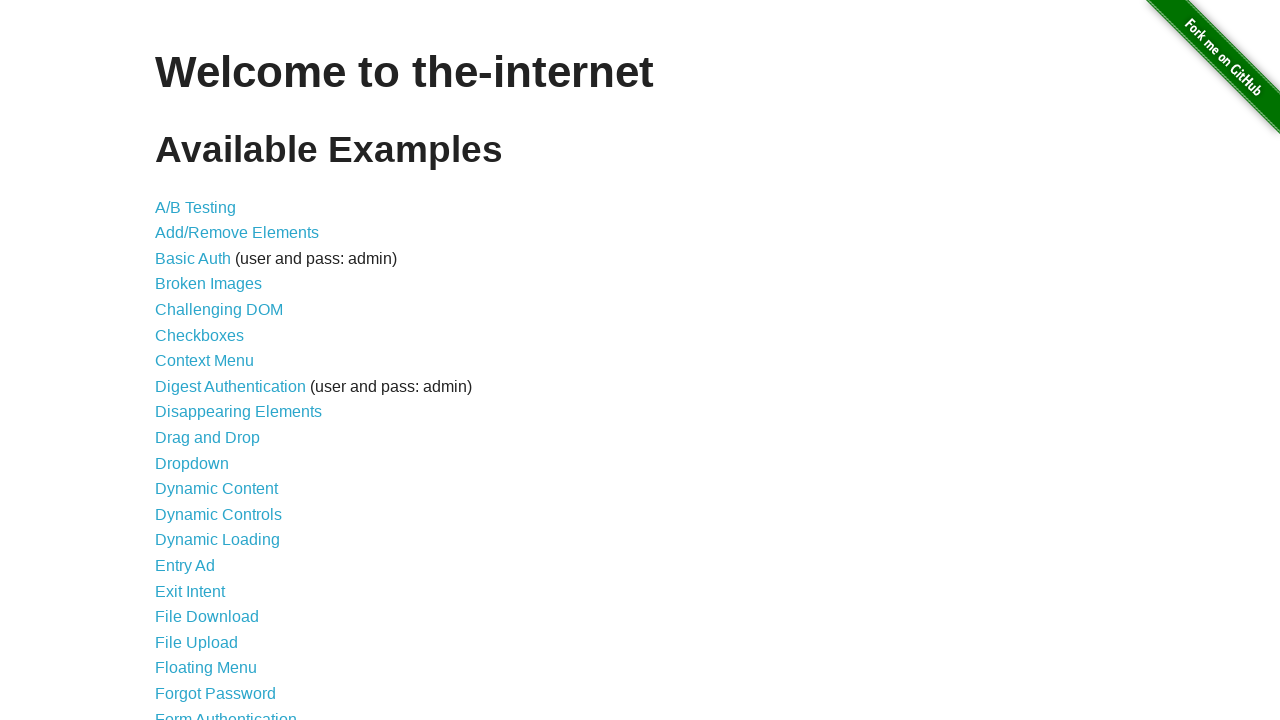

Clicked on the status codes link at (203, 600) on xpath=//a[@href='/status_codes']
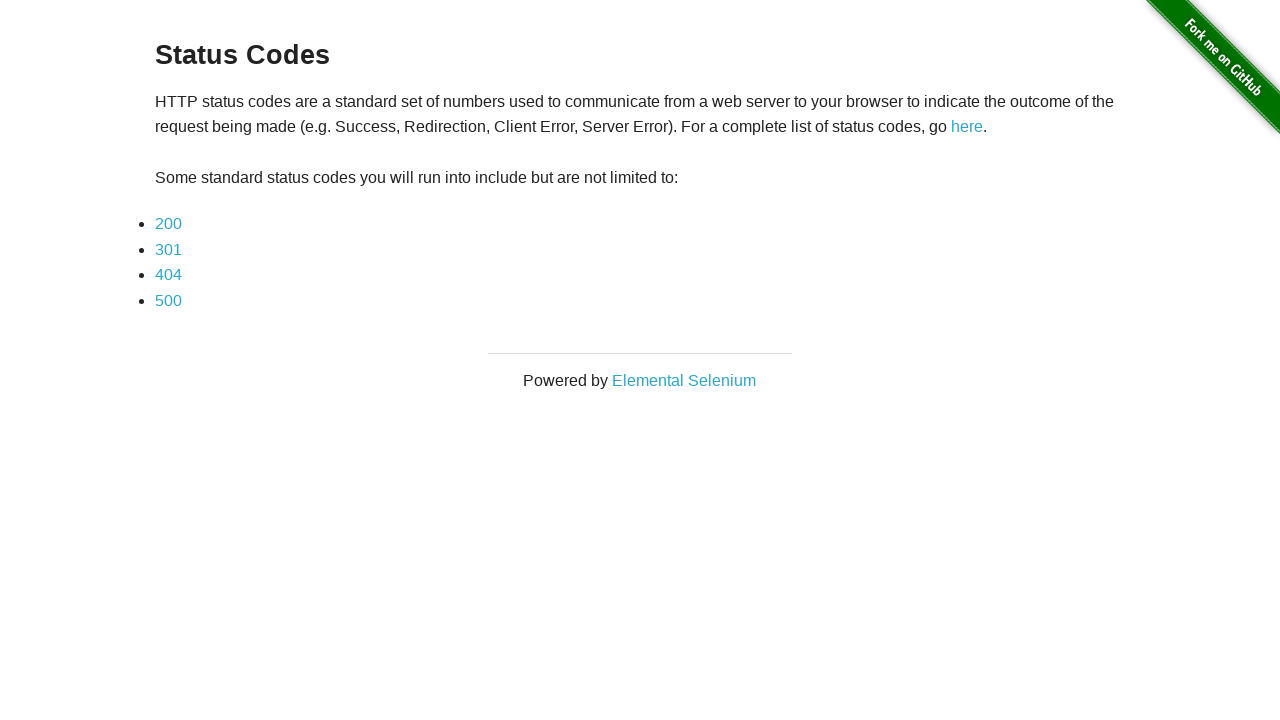

Clicked on the 404 status code link at (168, 275) on xpath=//li/a[text()='404']
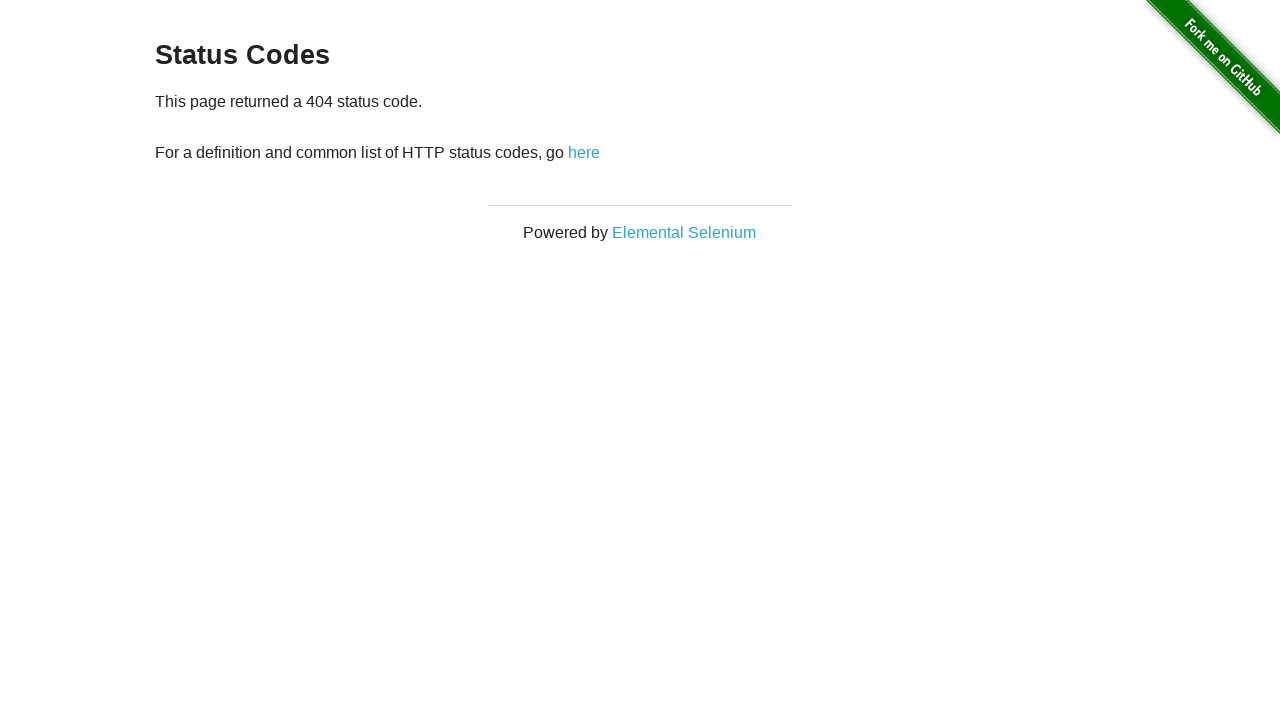

Waited for result paragraph to load
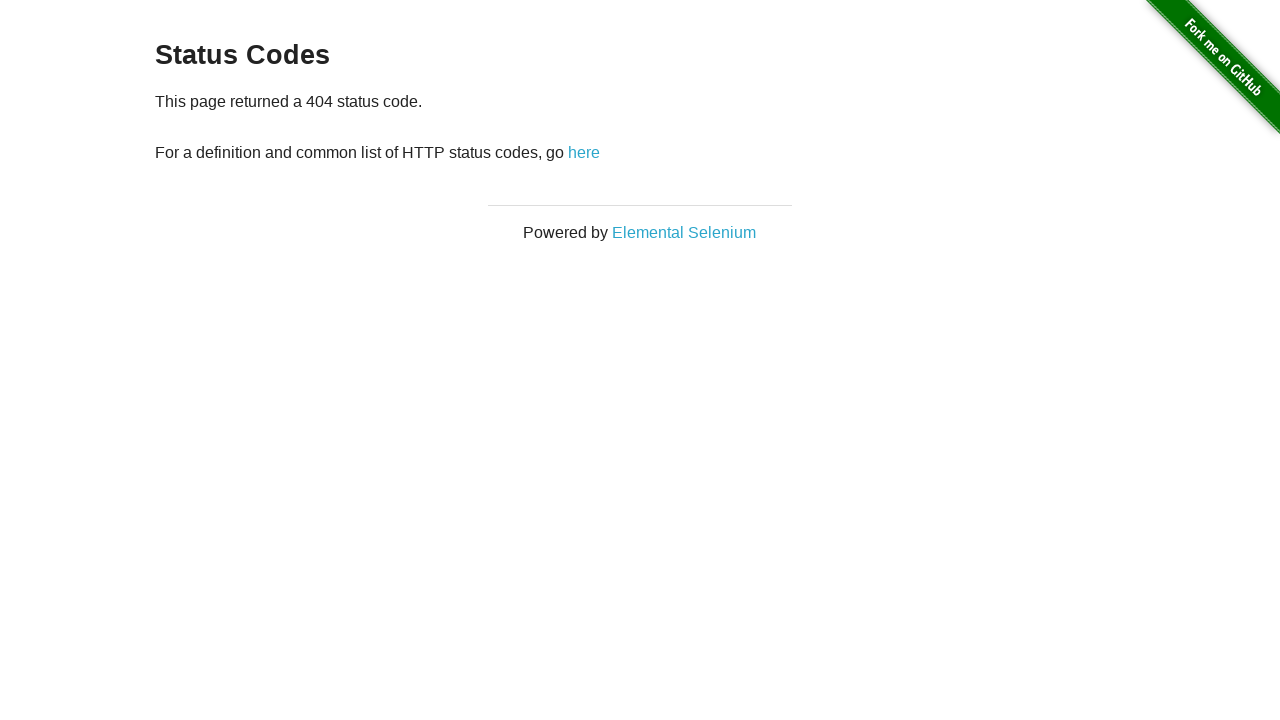

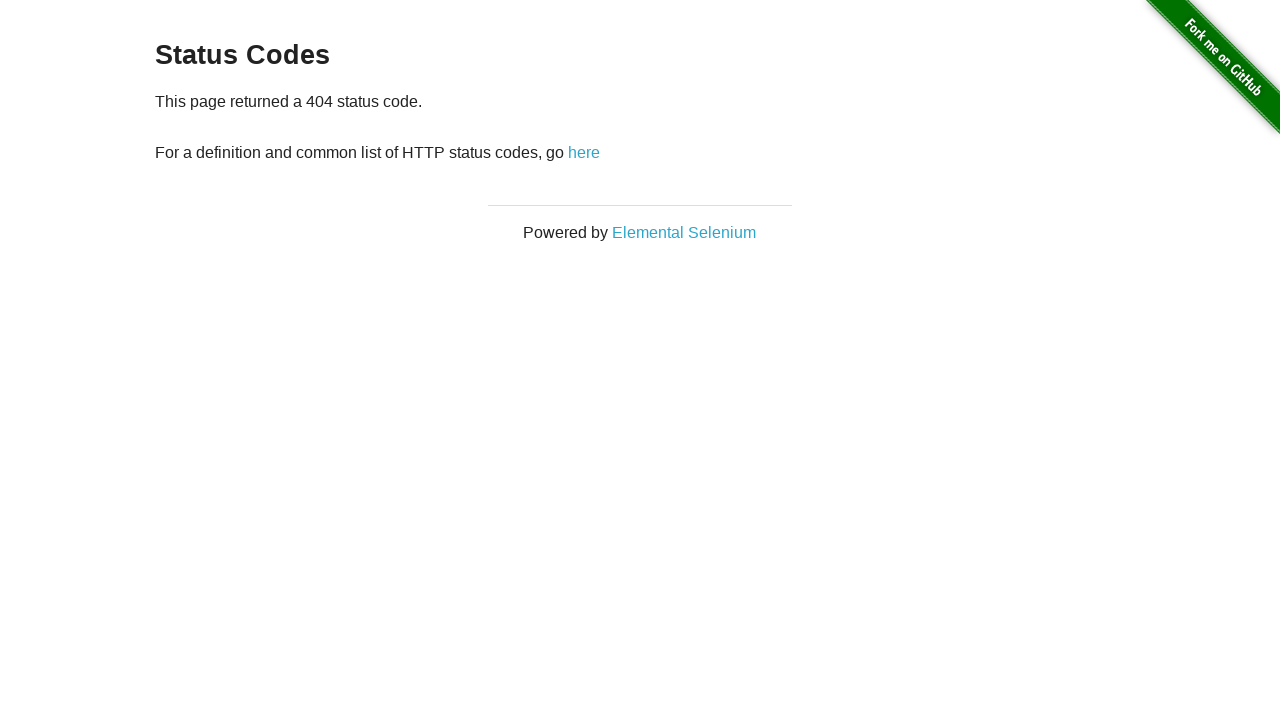